Tests JavaScript Prompt dialog by entering text, clicking OK, and verifying the confirmation message

Starting URL: https://the-internet.herokuapp.com/

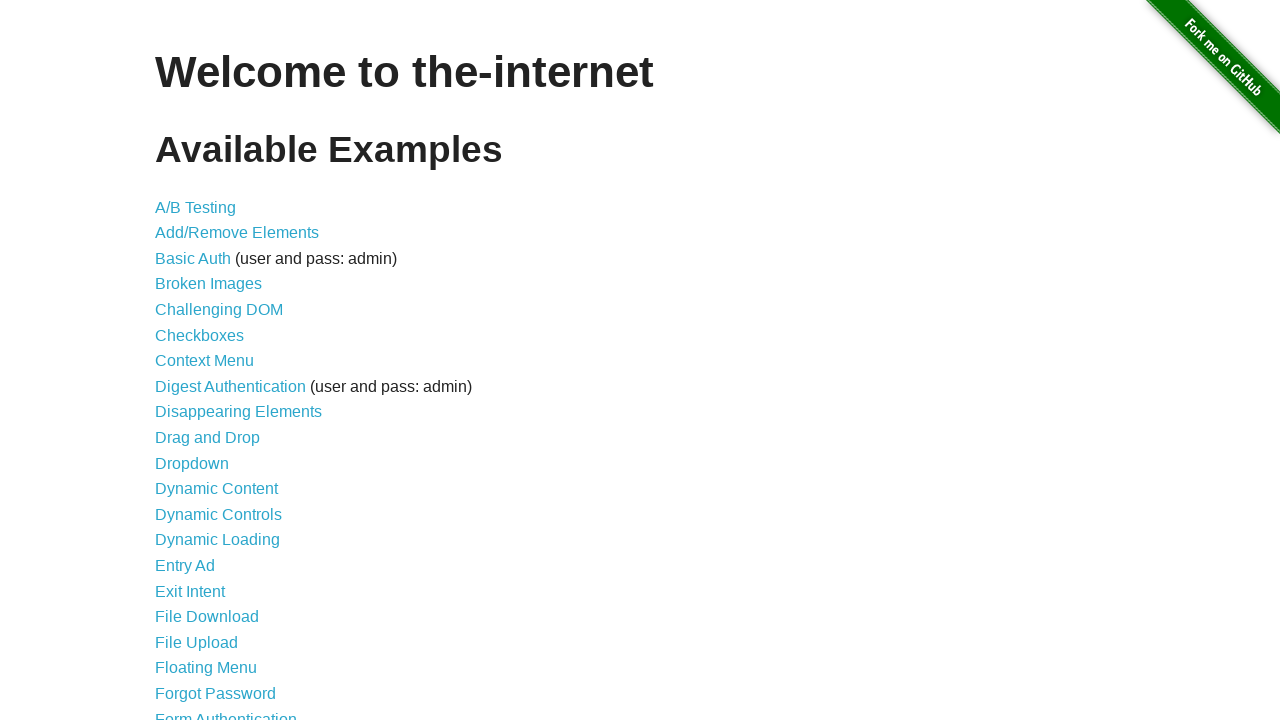

Clicked on JavaScript Alerts link at (214, 361) on text=JavaScript Alerts
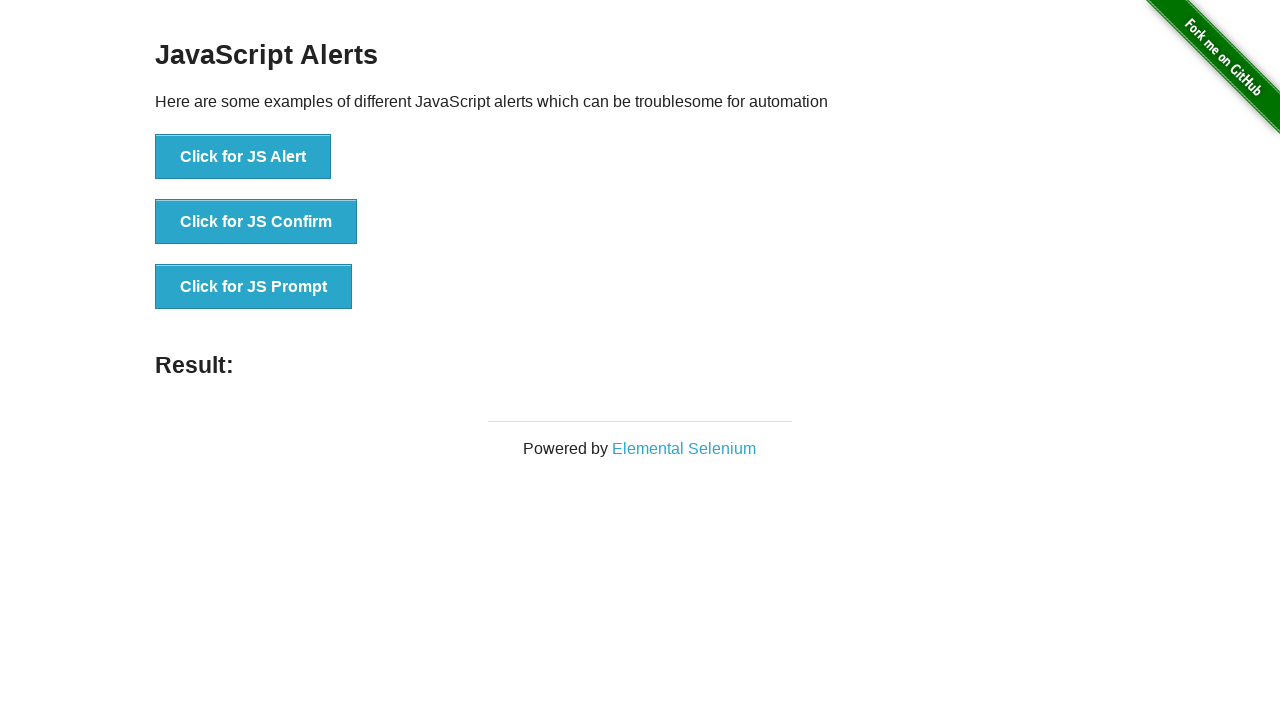

Set up dialog handler to accept prompt with text 'Diana'
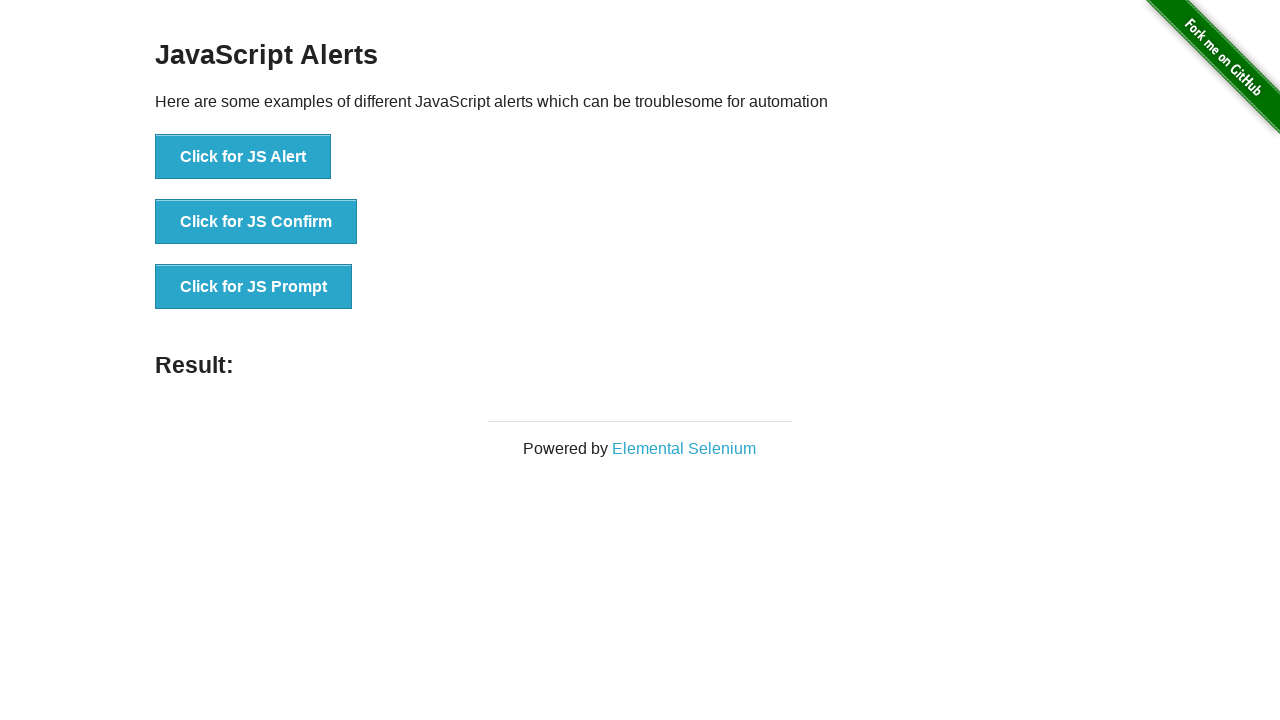

Clicked JS Prompt button, dialog appeared and was accepted at (254, 287) on xpath=//button[text()='Click for JS Prompt']
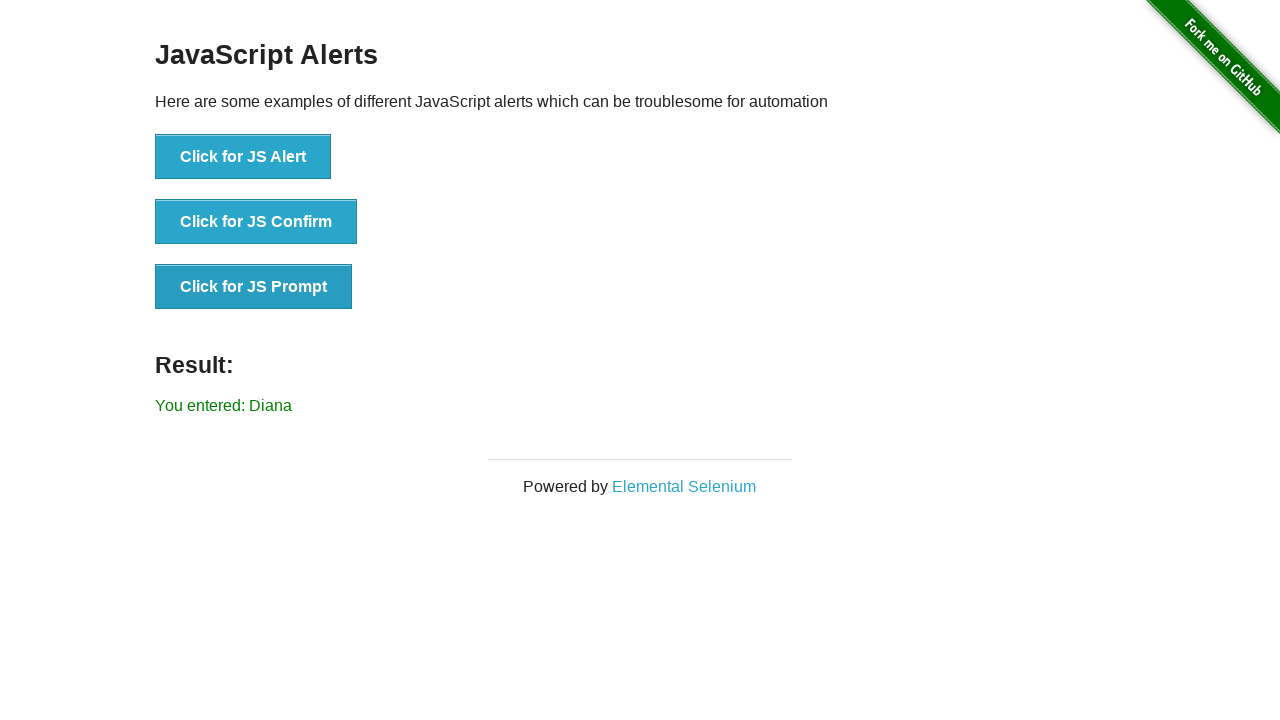

Result message element loaded
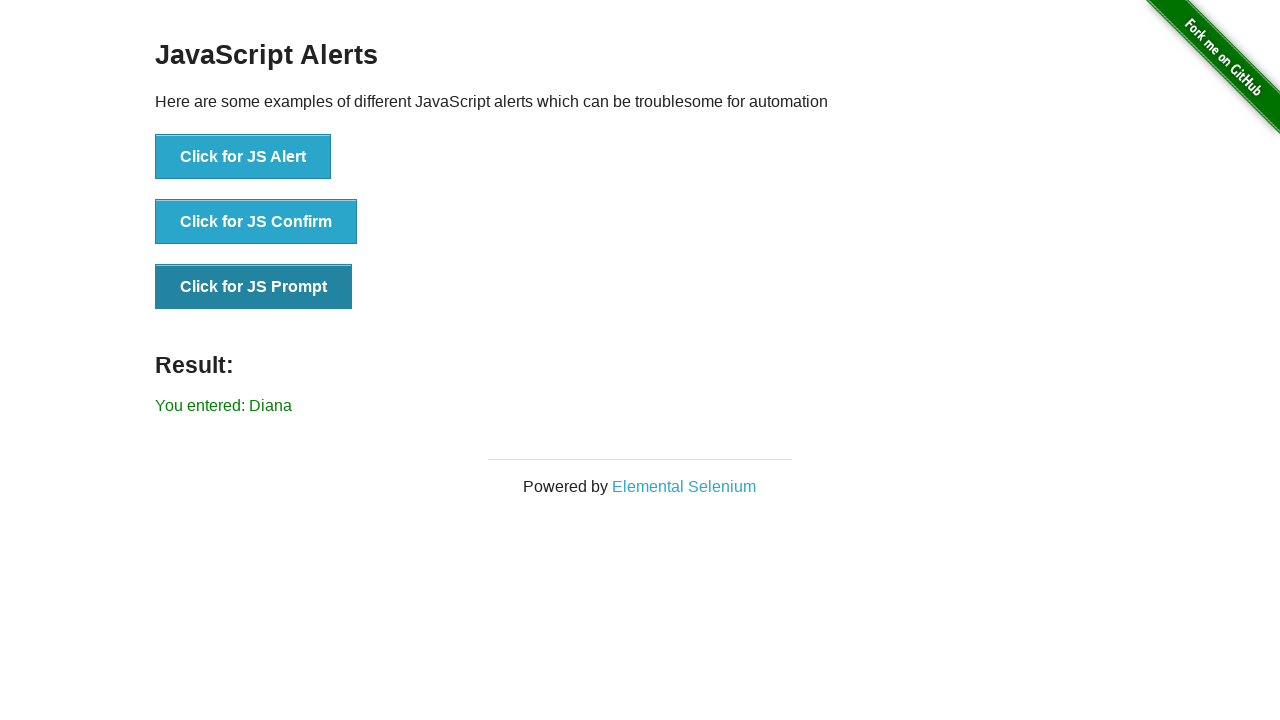

Retrieved result message: 'You entered: Diana'
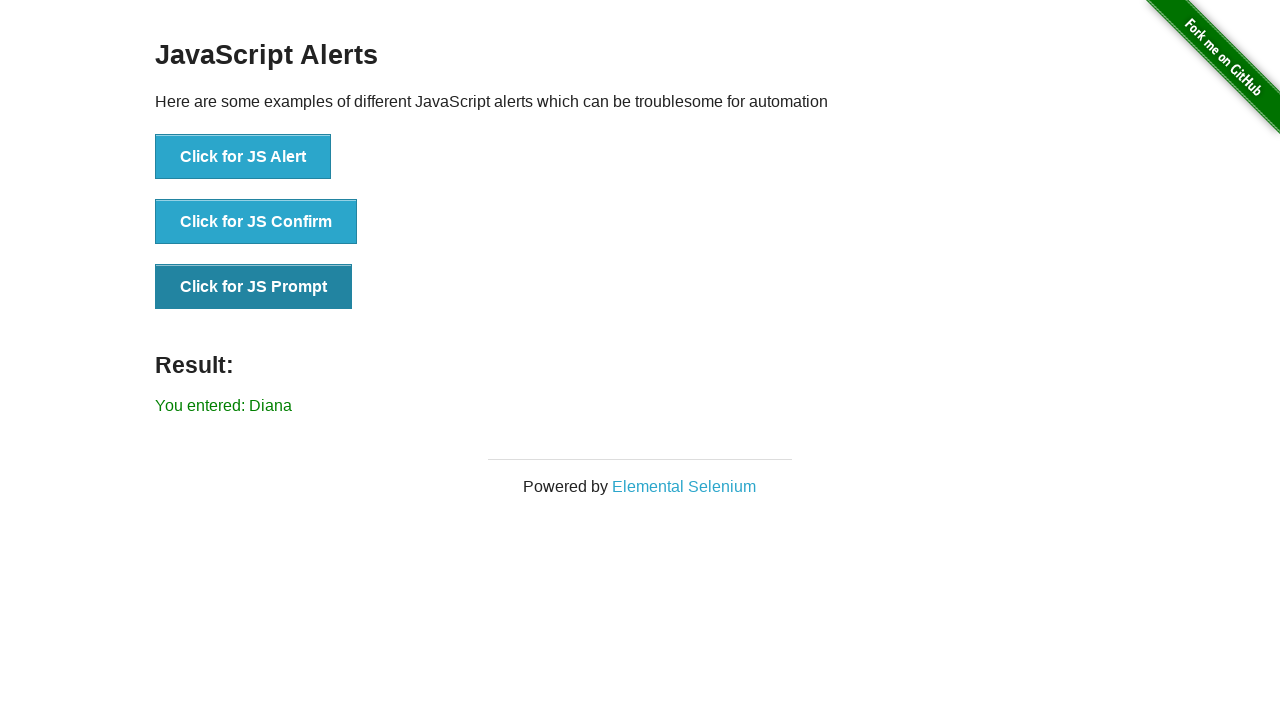

Assertion passed: confirmation message matches 'You entered: Diana'
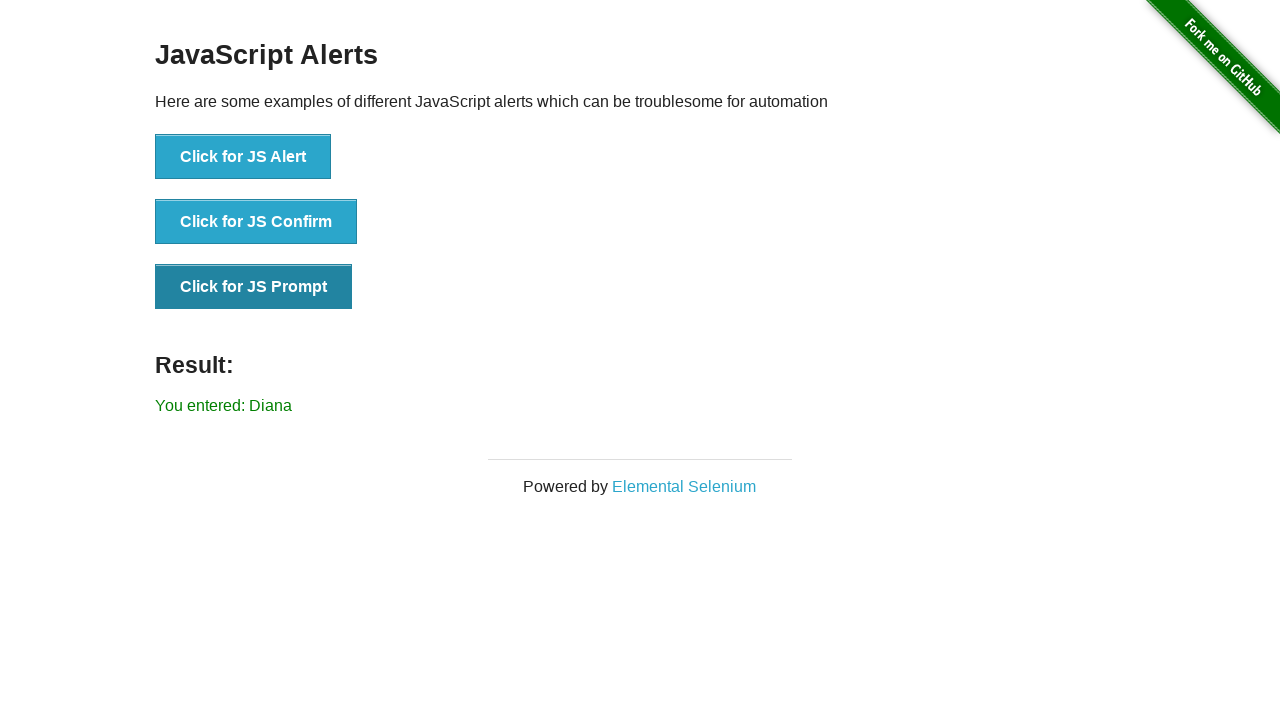

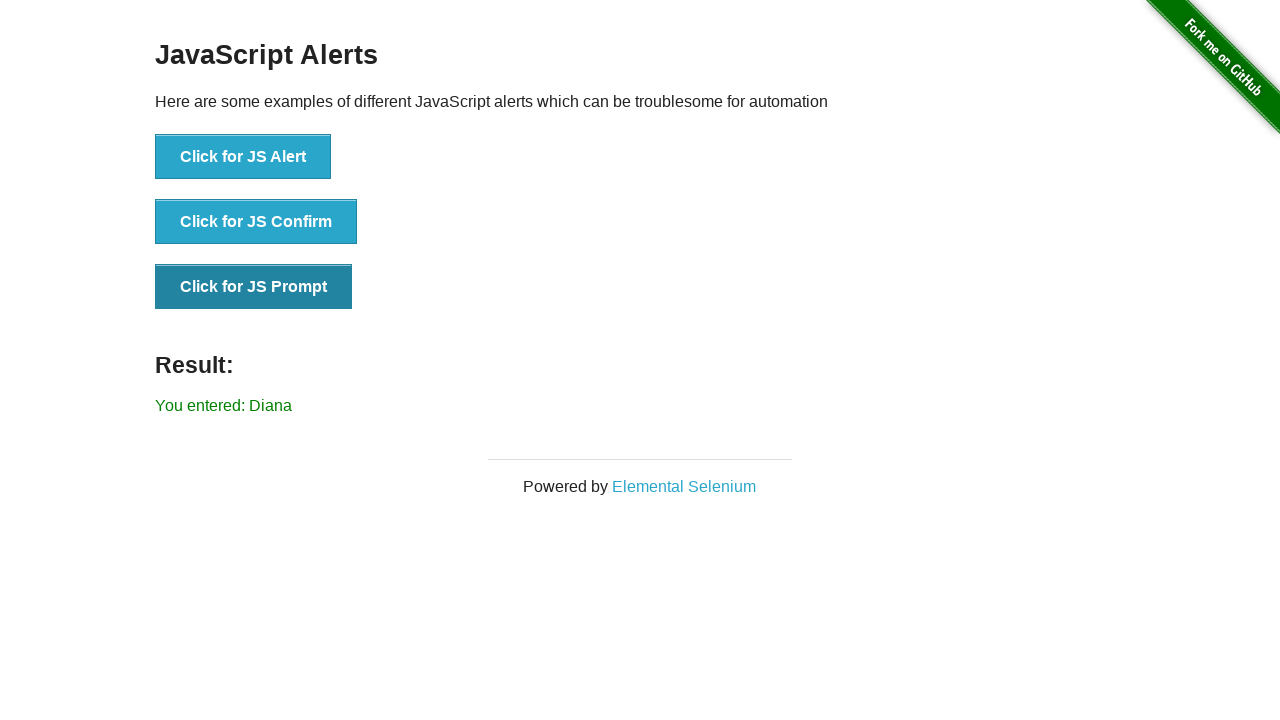